Navigates to the Selenium Jupiter page and clicks on the "About" link, then verifies the element is displayed.

Starting URL: https://bonigarcia.github.io/selenium-jupiter/

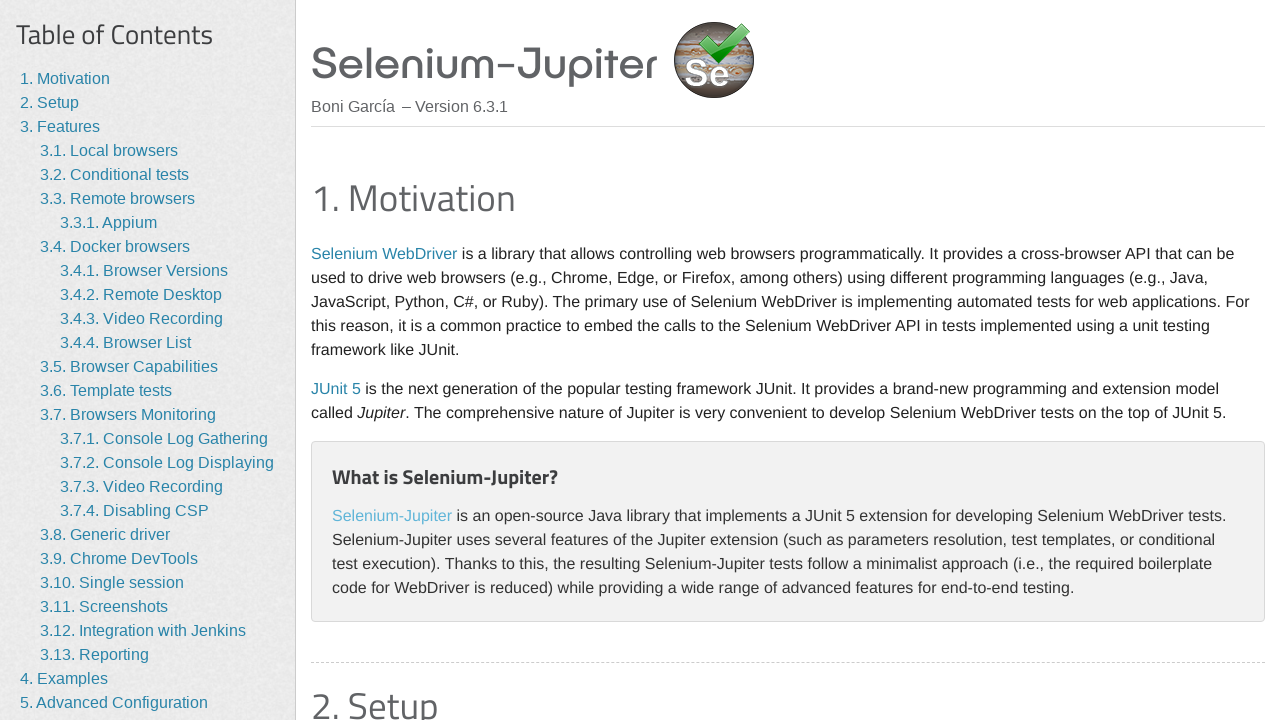

Navigated to Selenium Jupiter homepage
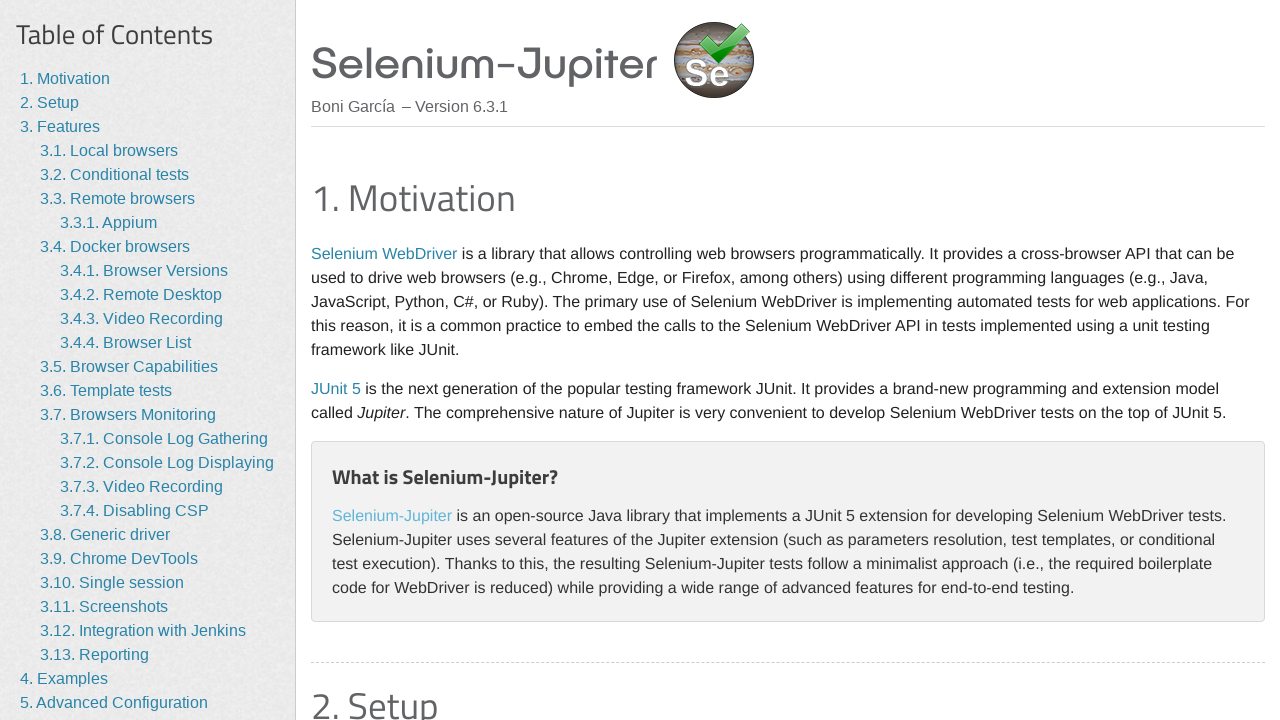

Located the 'About' link
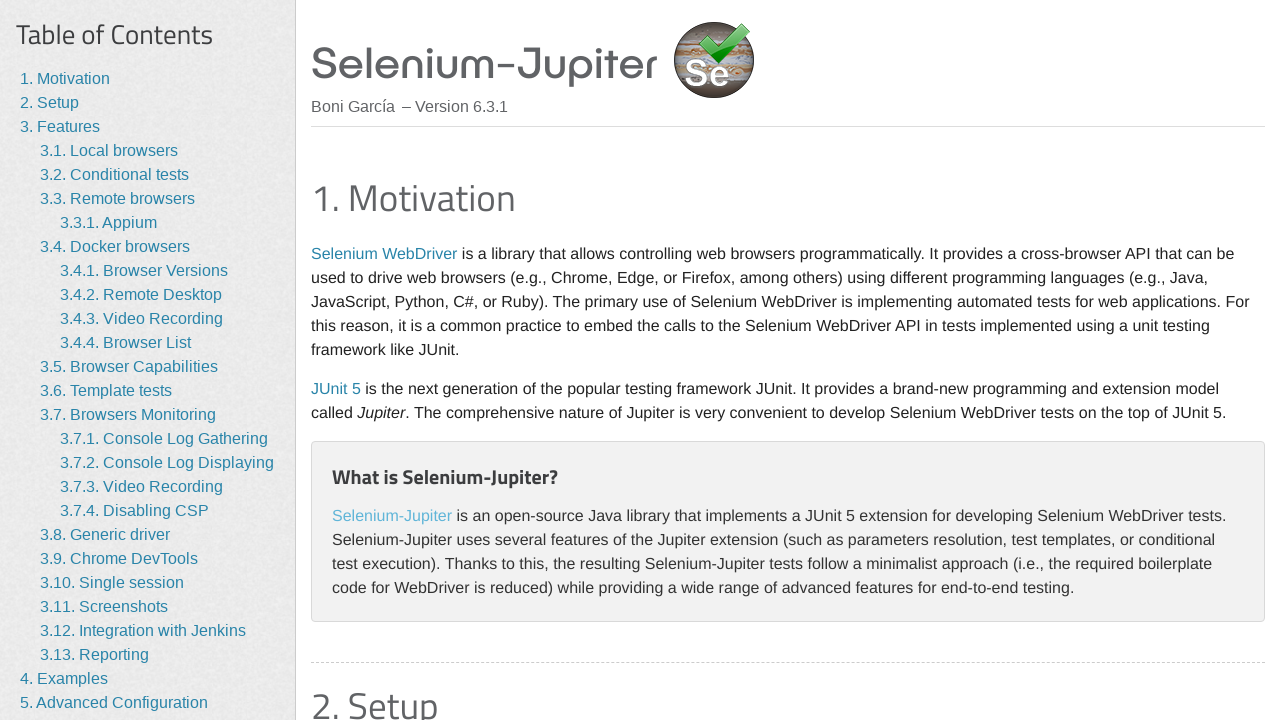

Clicked the 'About' link at (54, 677) on internal:role=link[name="About"i]
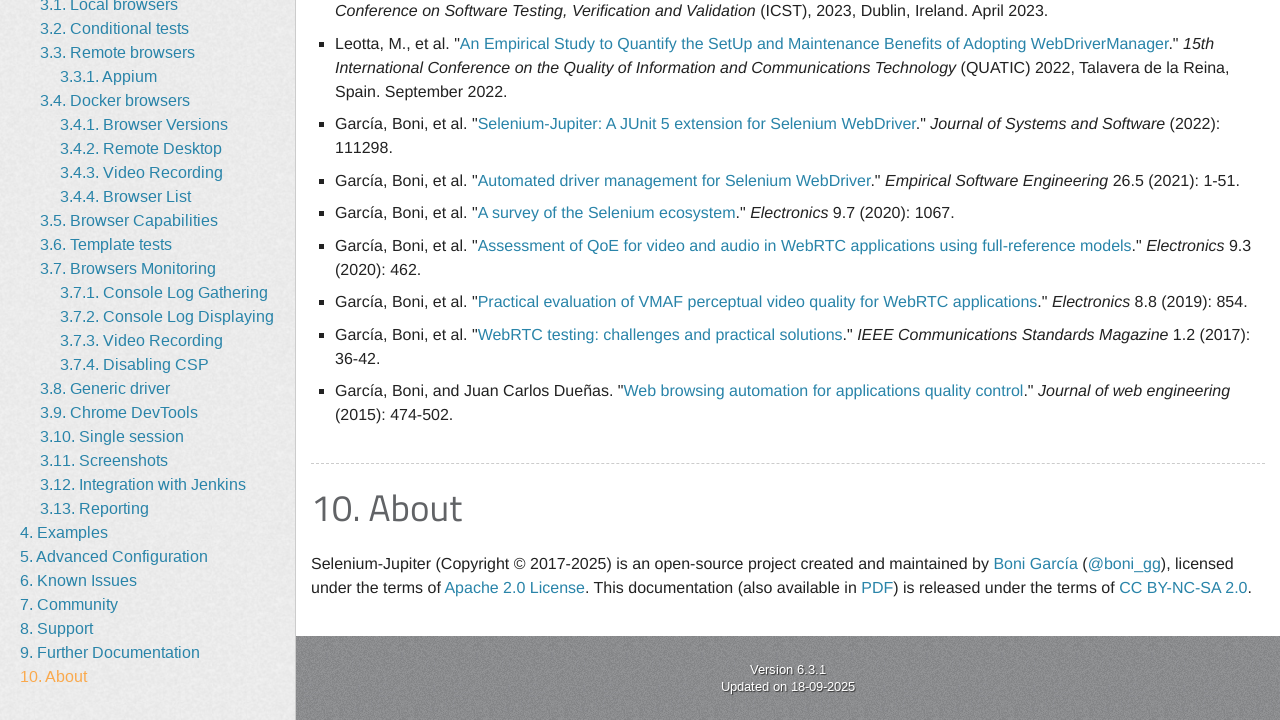

Verified the 'About' link is displayed and visible
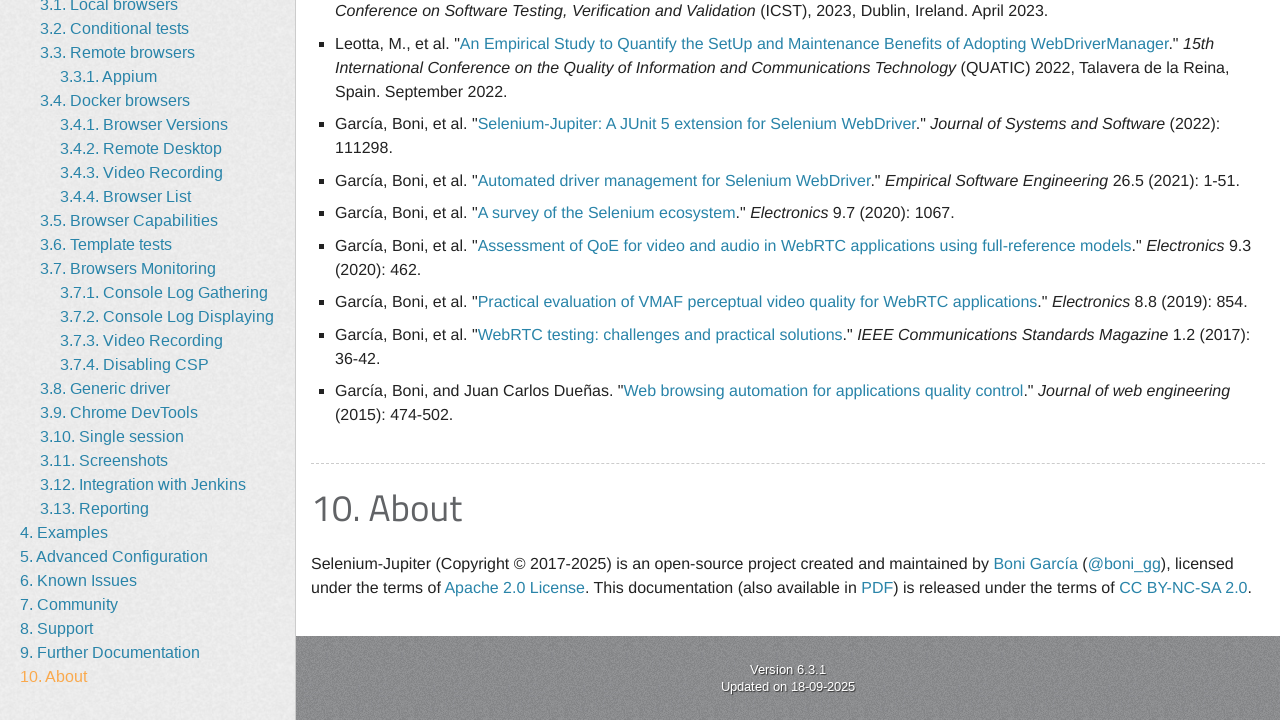

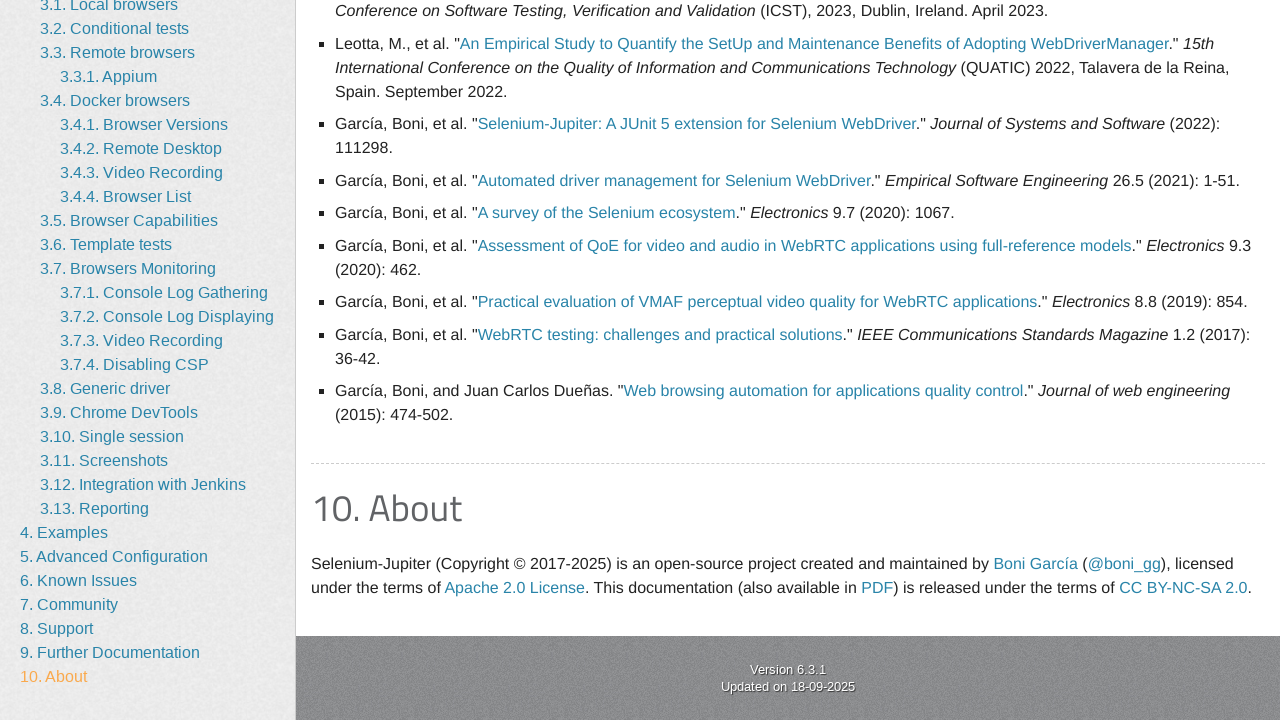